Tests drag and drop functionality by switching to an iframe and dragging an element onto a drop target

Starting URL: https://jqueryui.com/droppable/

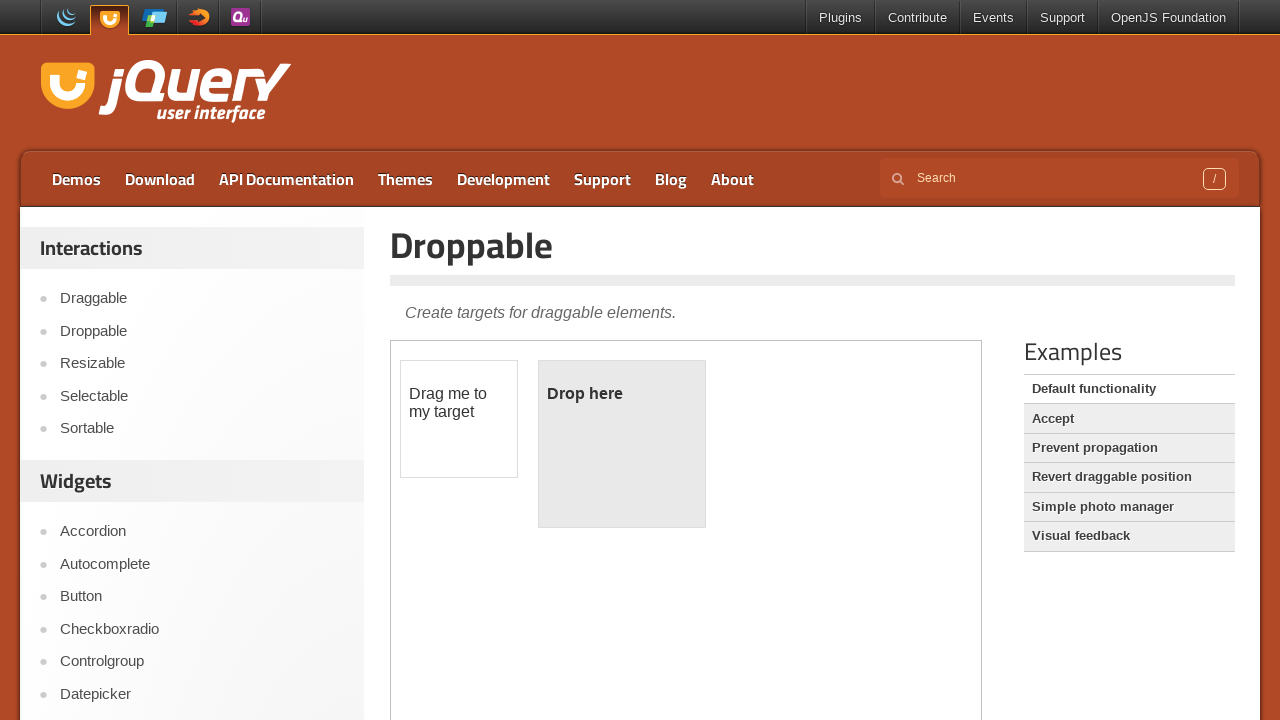

Located the demo iframe
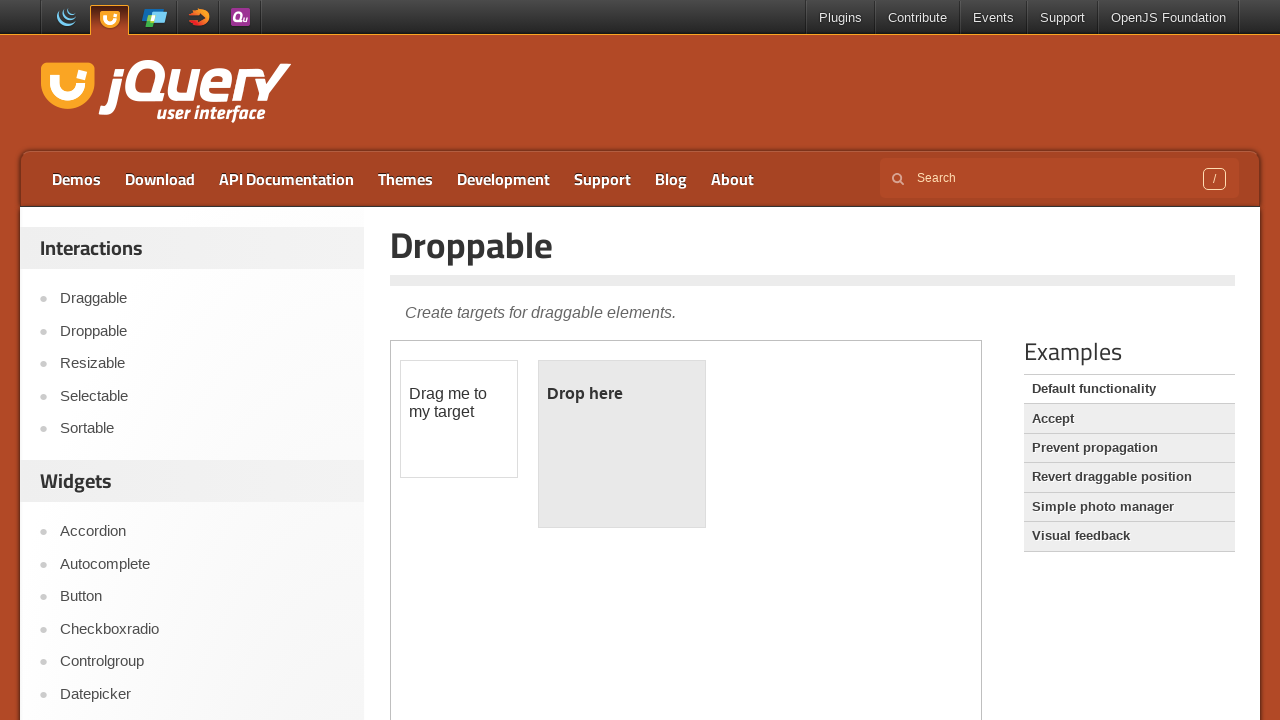

Located the draggable element
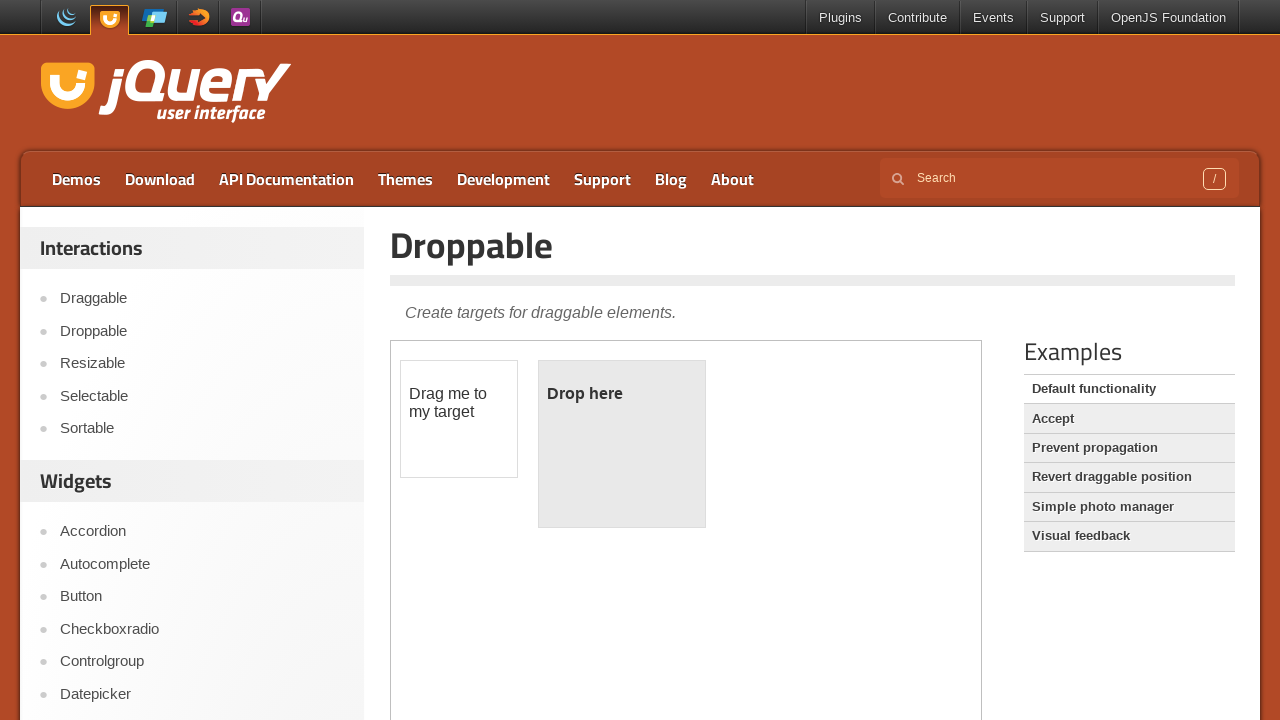

Located the droppable target element
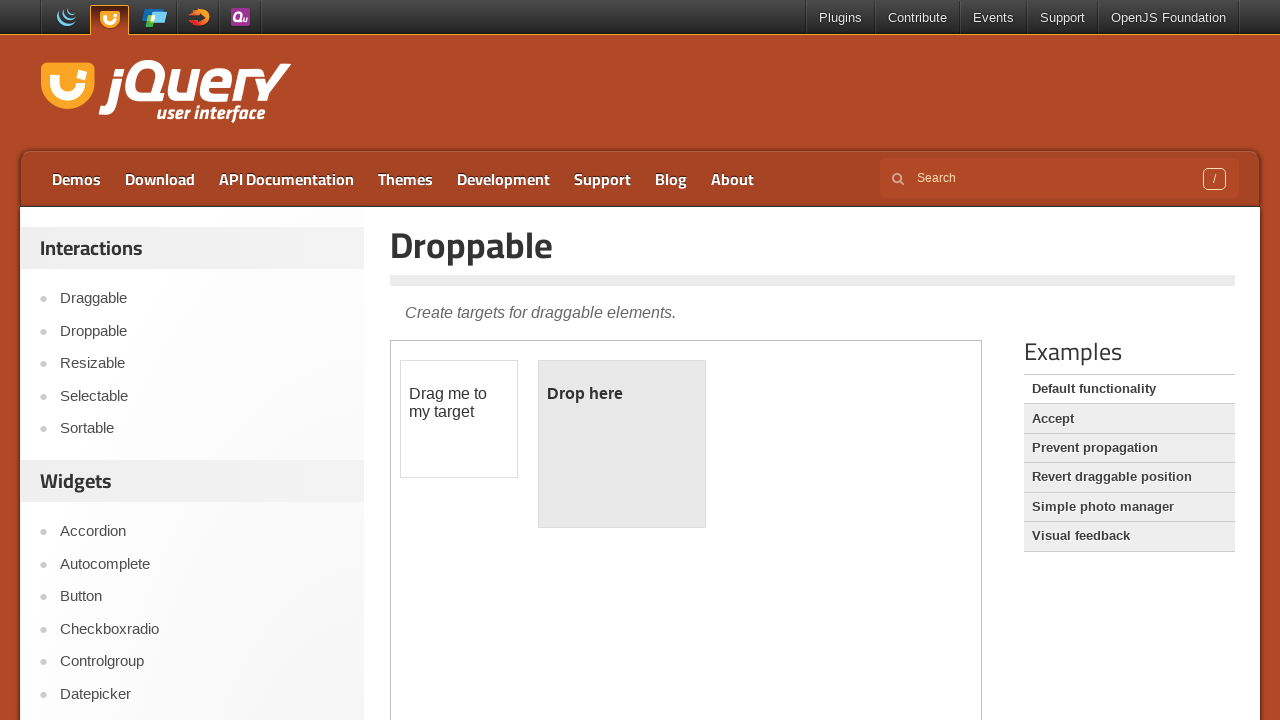

Dragged the element onto the drop target at (622, 444)
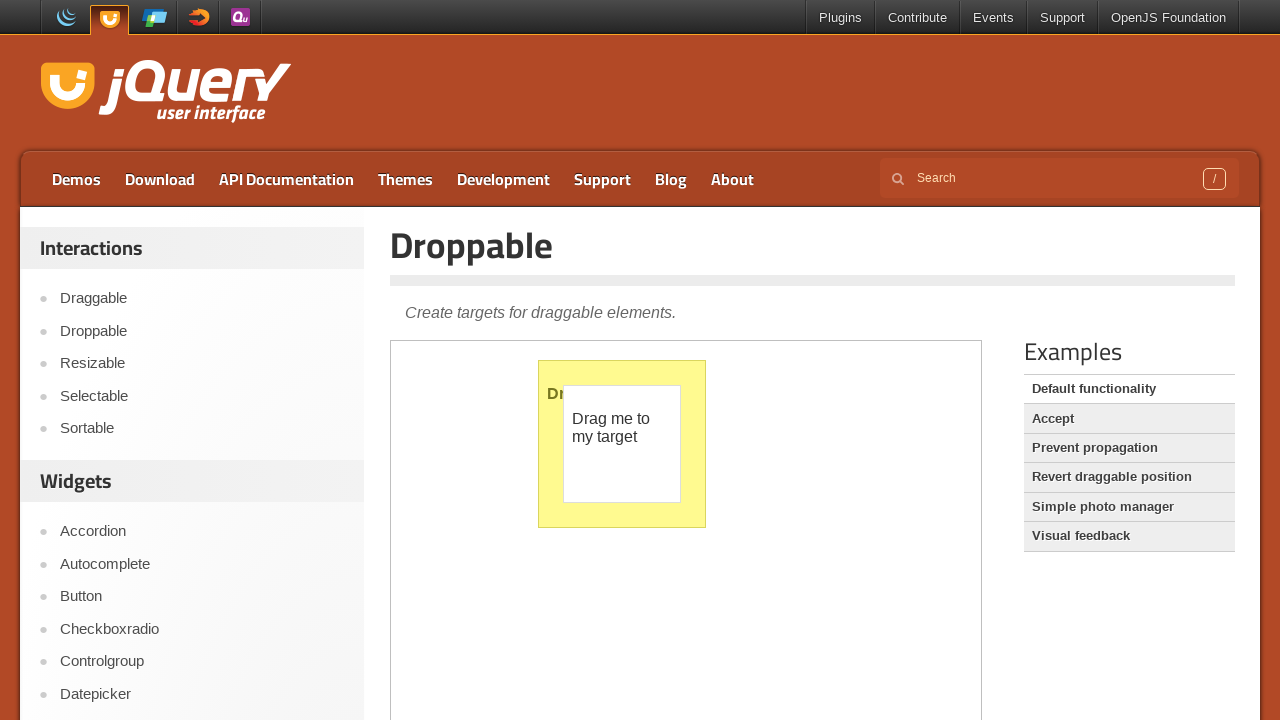

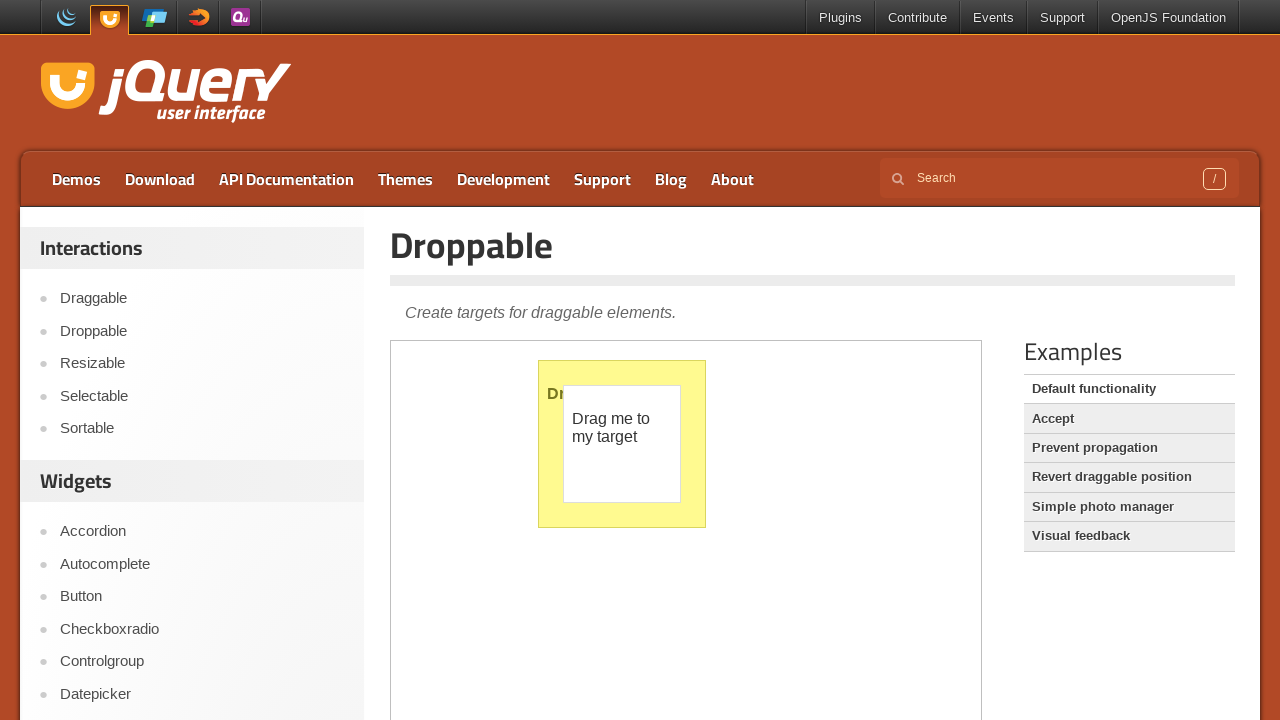